Tests popup window handling by clicking a link that opens a popup window, then switching to and closing the child window while keeping the parent window open.

Starting URL: http://omayo.blogspot.com/

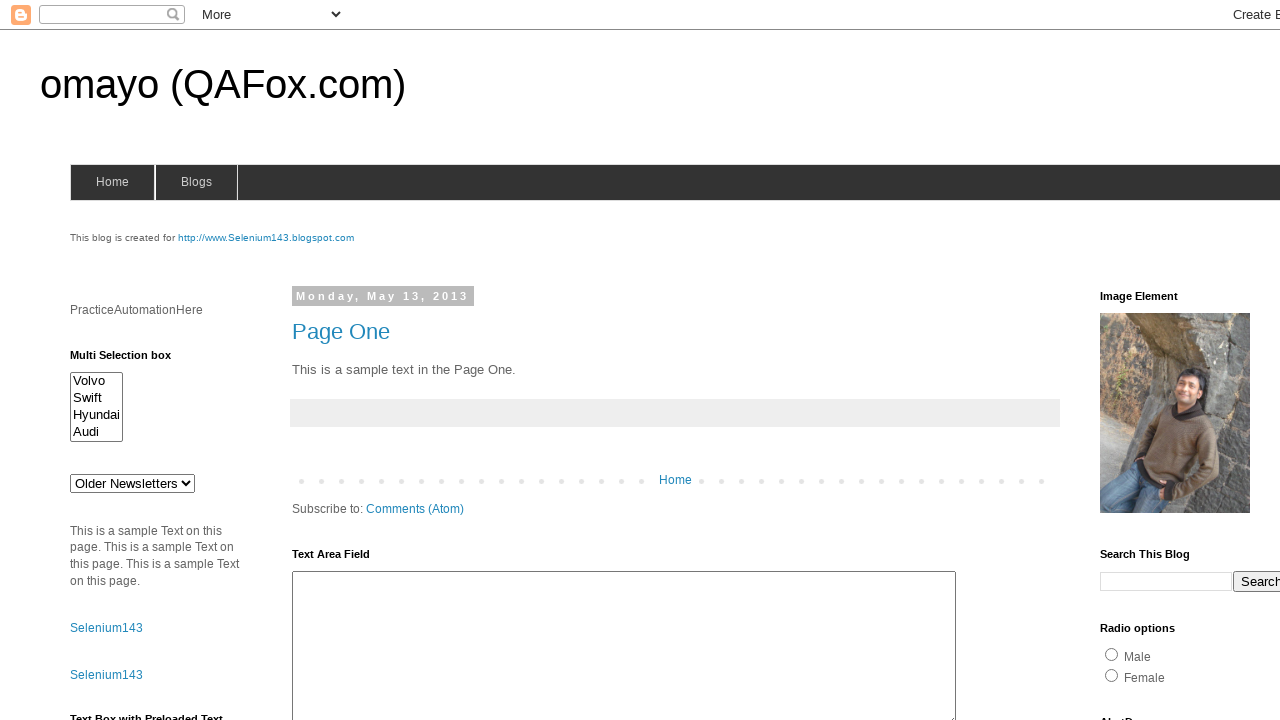

Clicked link to open a popup window at (132, 360) on xpath=//a[.='Open a popup window']
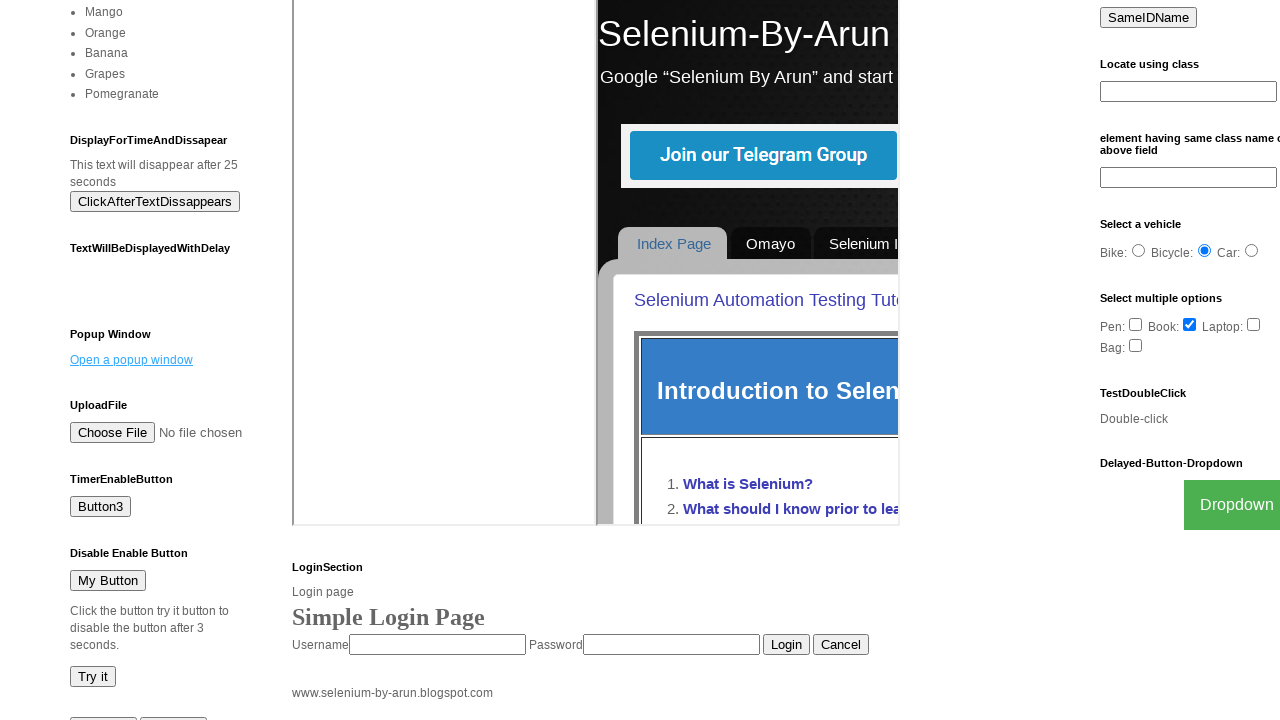

Popup window opened and captured
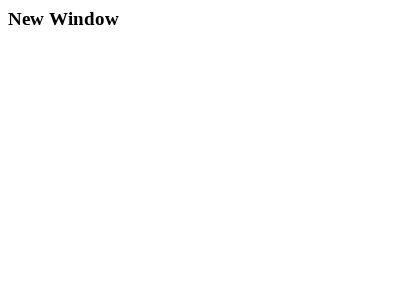

Popup window finished loading
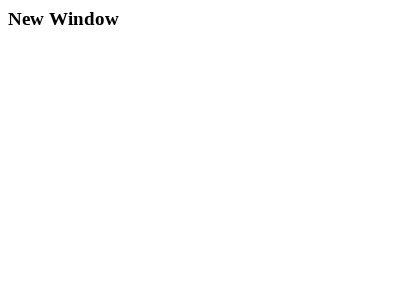

Closed the popup window, parent window remains open
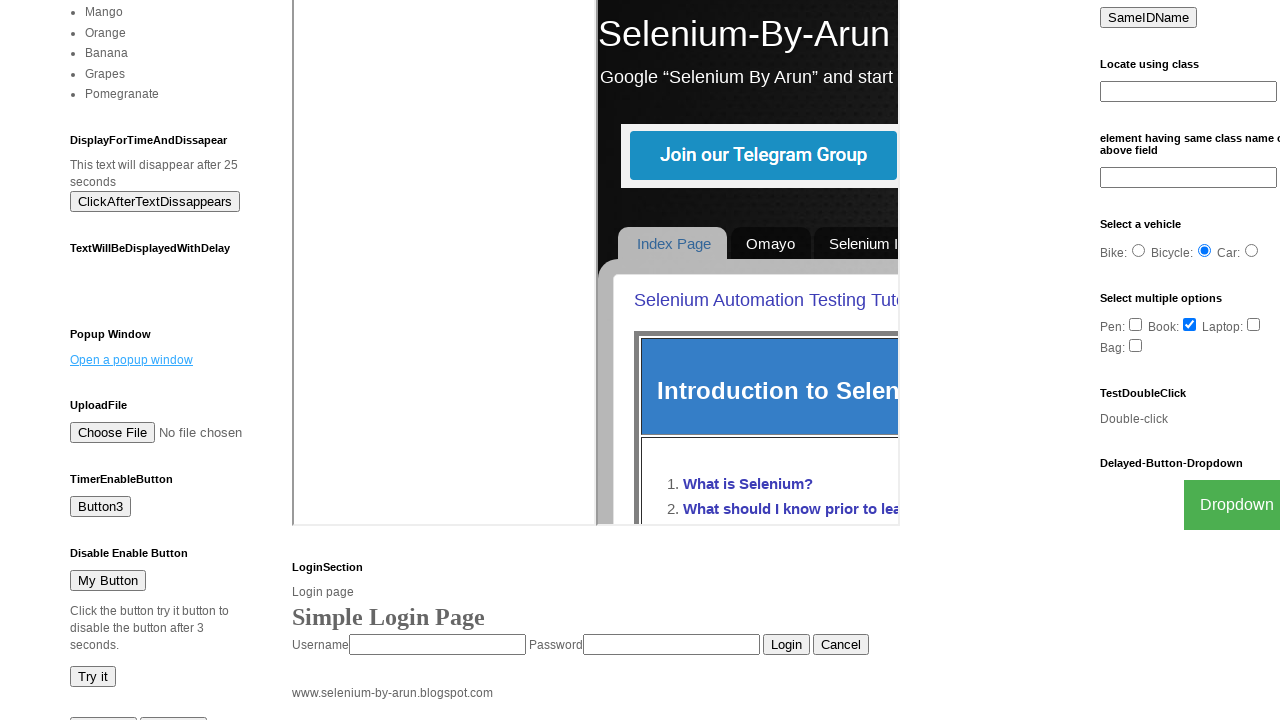

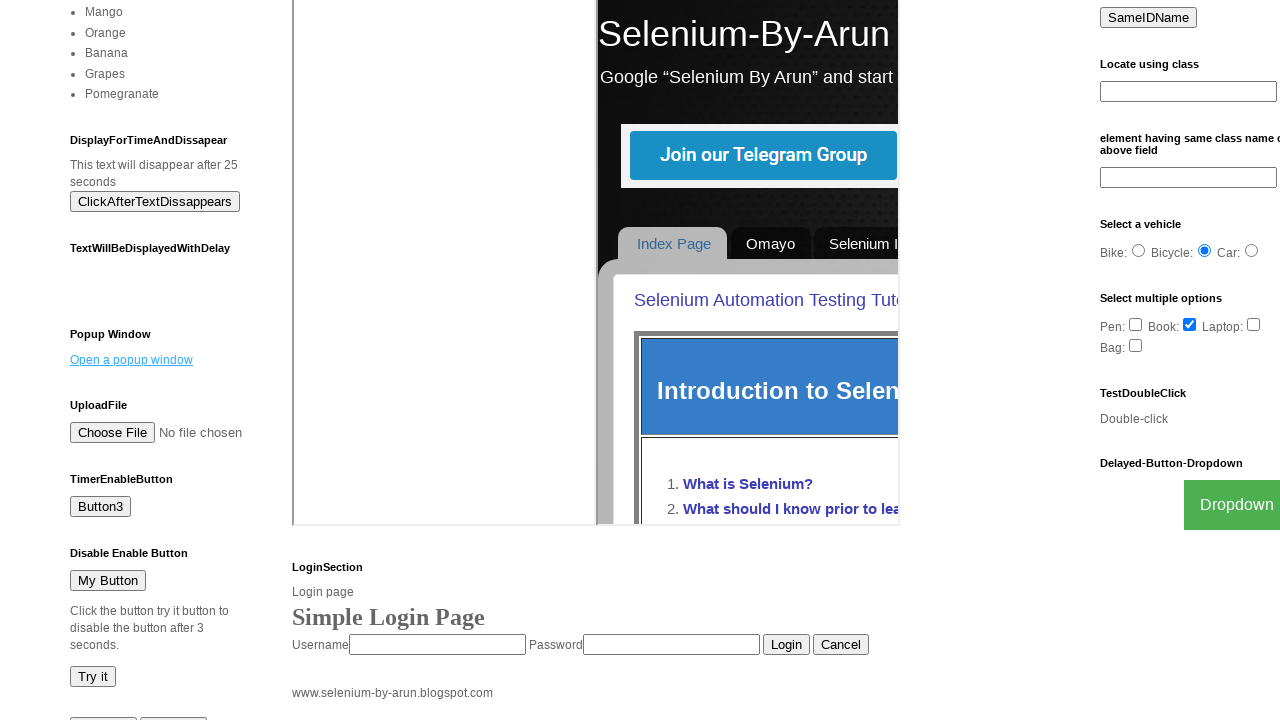